Tests search functionality on OpenCart site by searching for "imac" and verifying the product appears in results

Starting URL: http://opencart.abstracta.us/

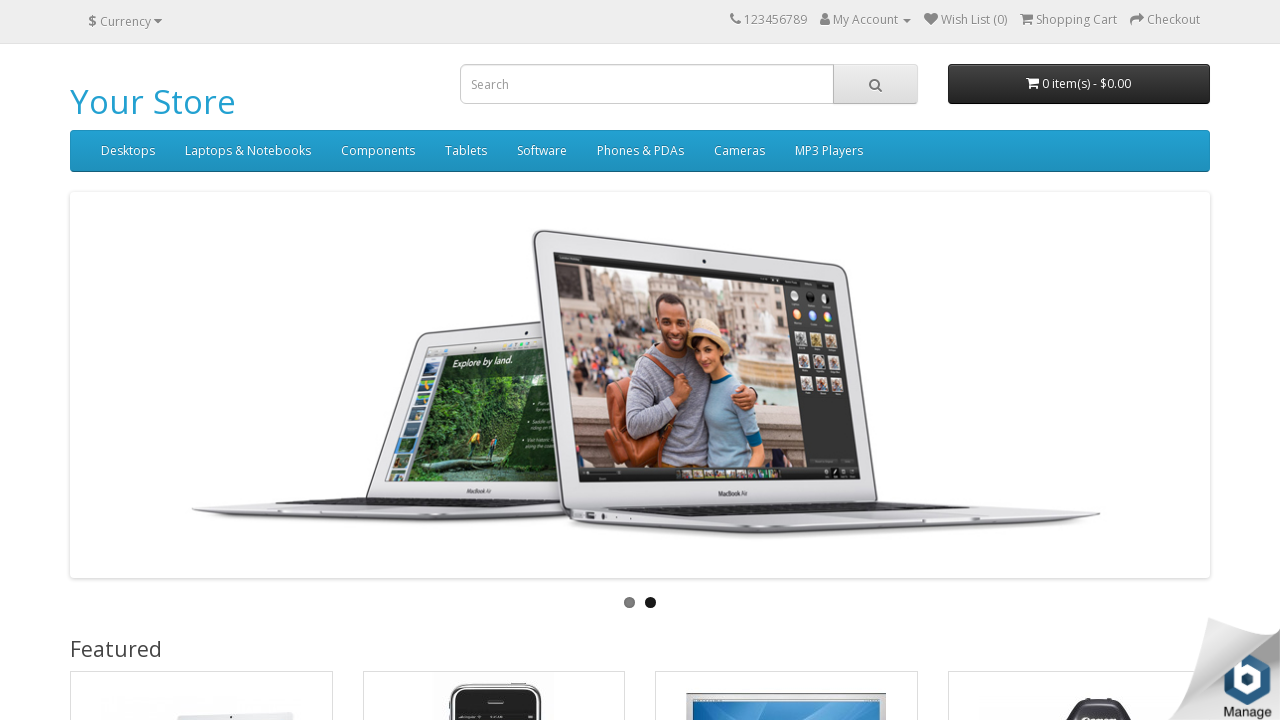

Filled search field with 'imac' on input[name='search']
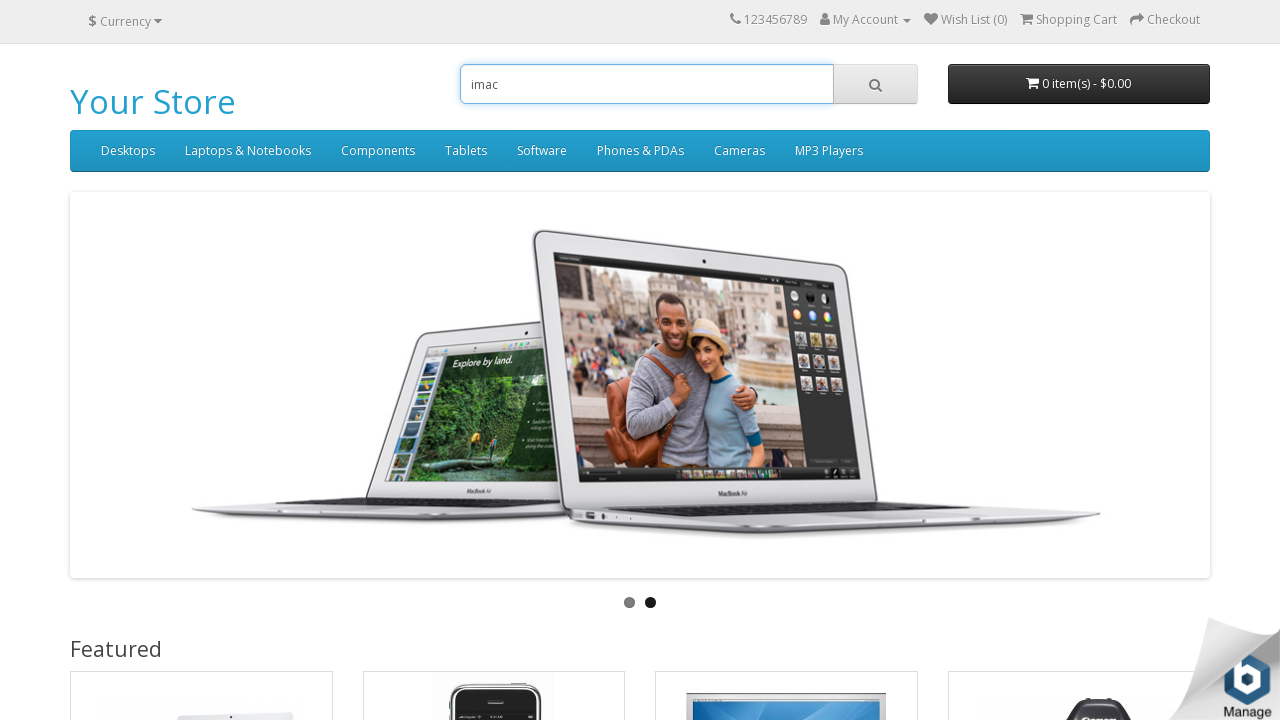

Pressed Enter to submit search on input[name='search']
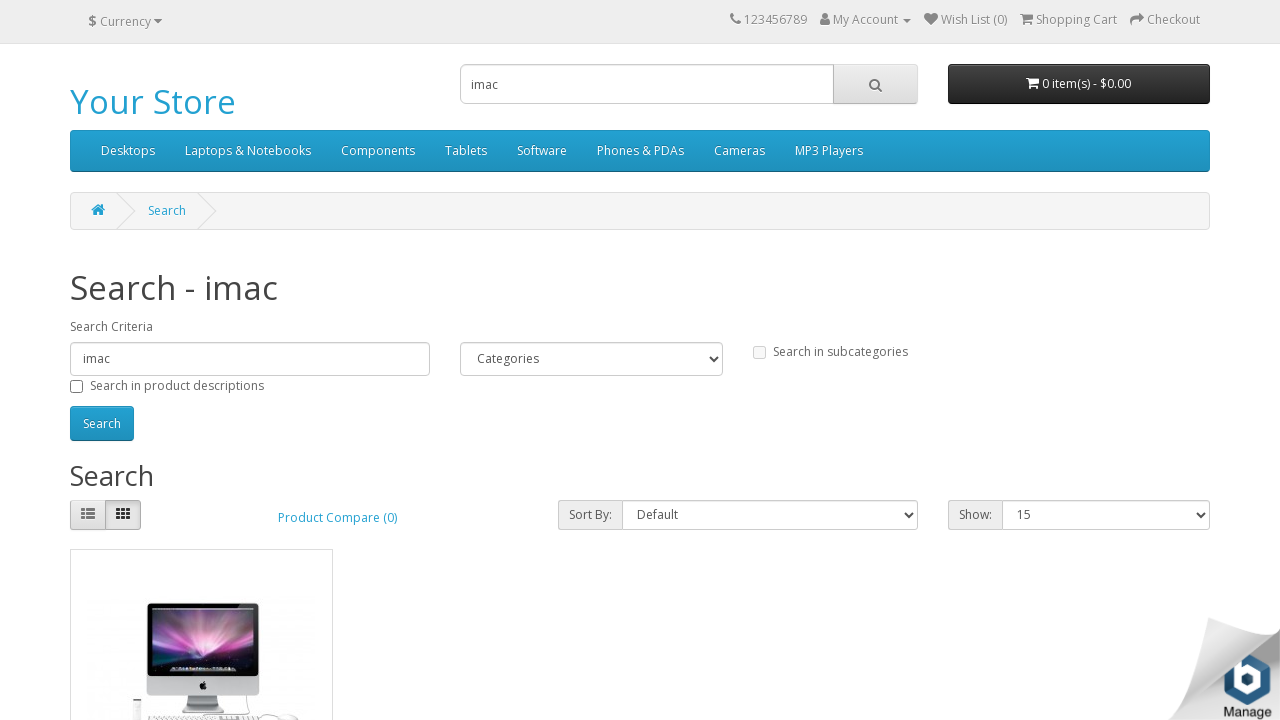

Search results loaded with product headings
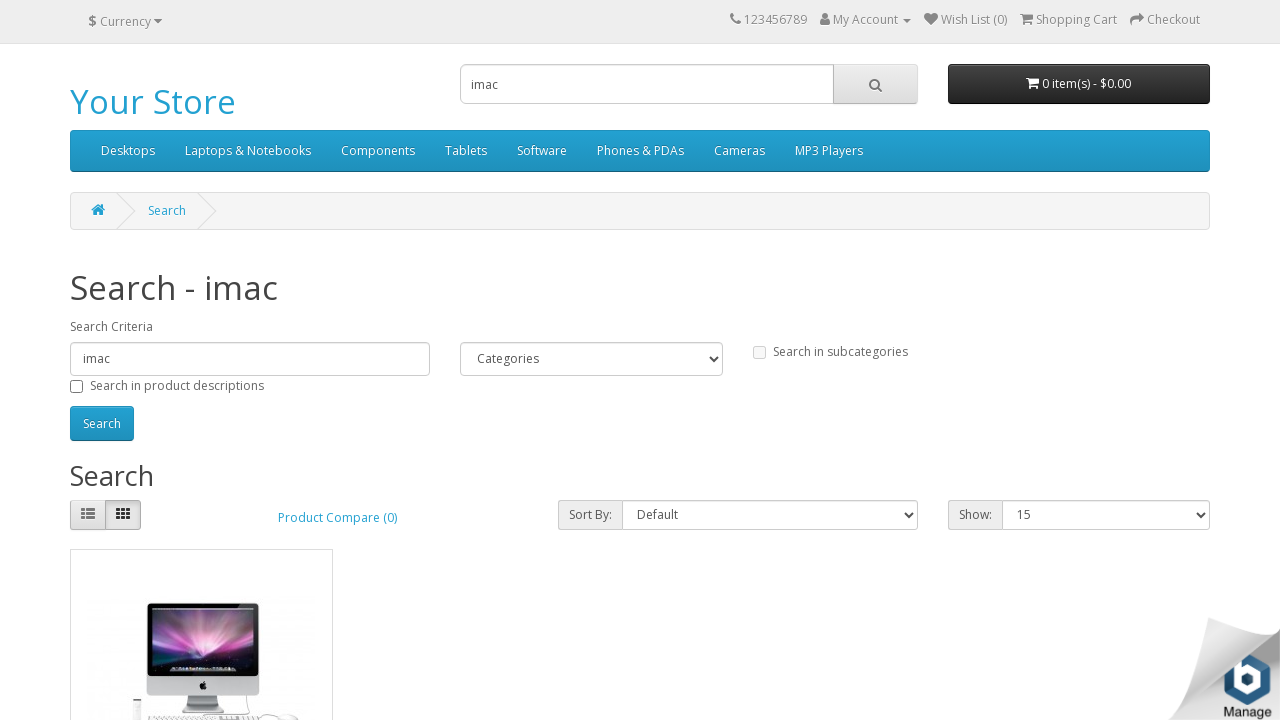

Retrieved first search result heading text
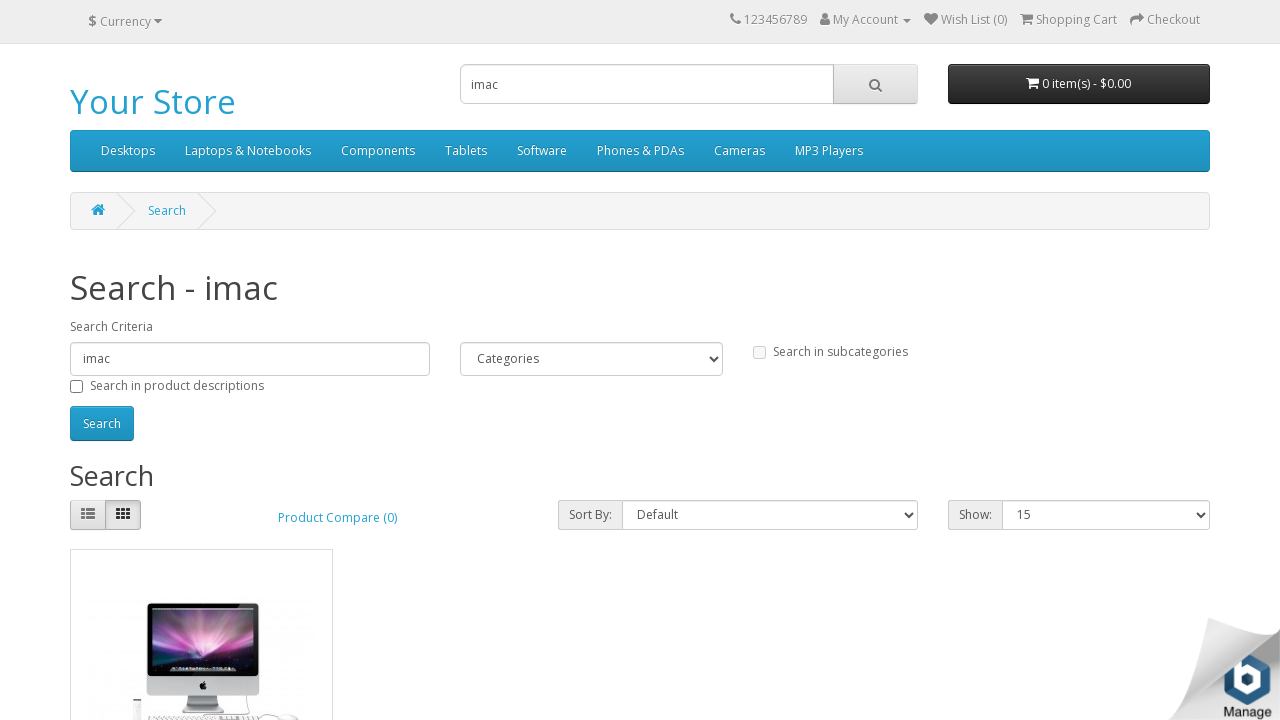

Verified first search result is 'imac'
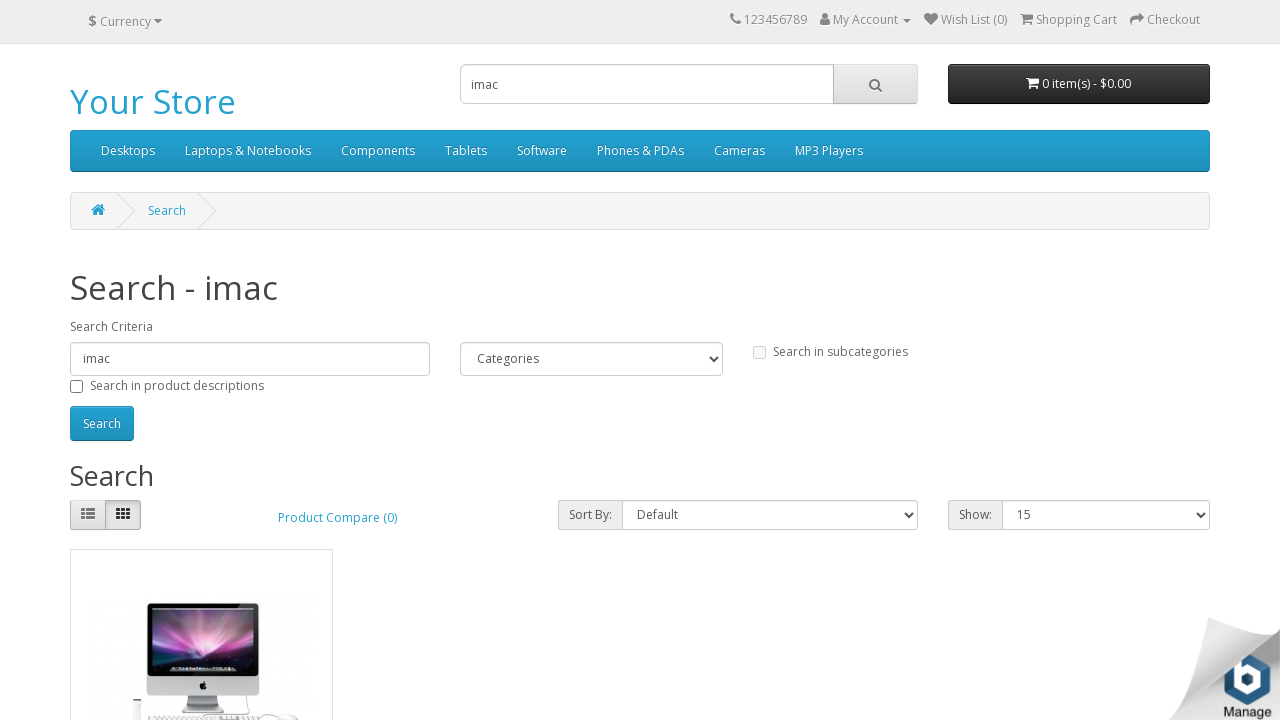

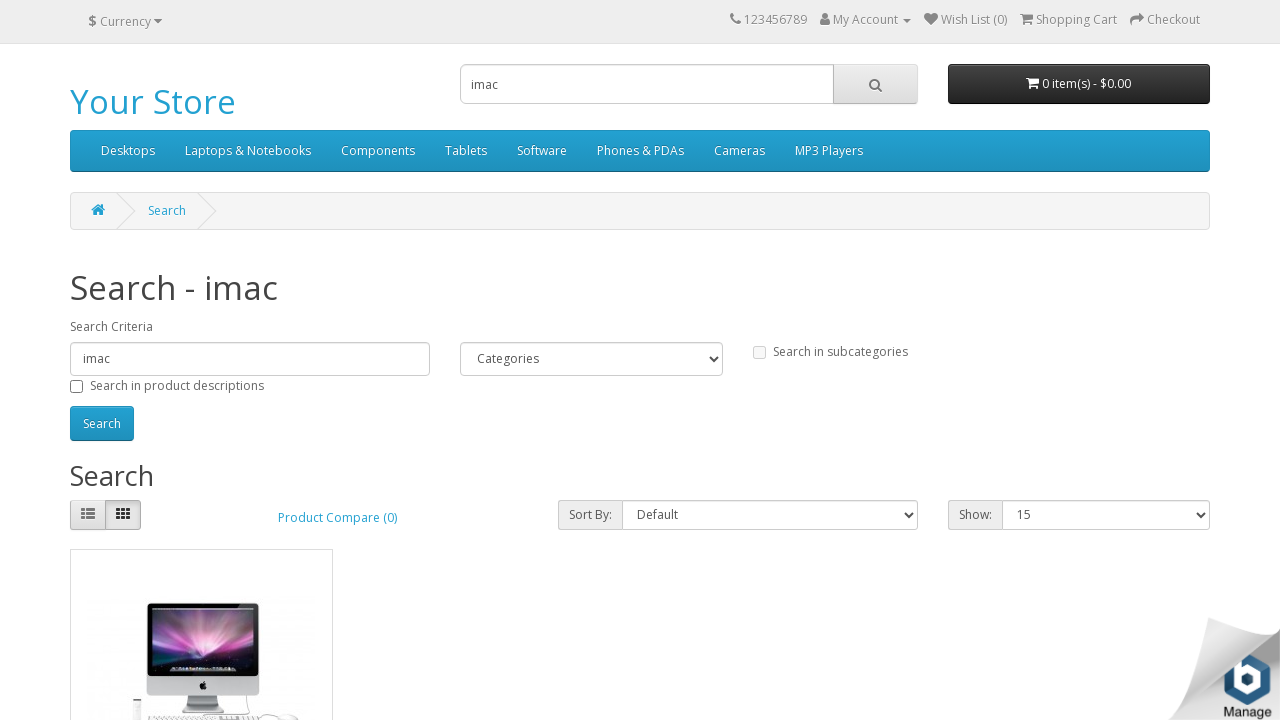